Tests an e-commerce cart functionality by adding multiple items to cart, proceeding to checkout, and applying a promo code

Starting URL: https://rahulshettyacademy.com/seleniumPractise/

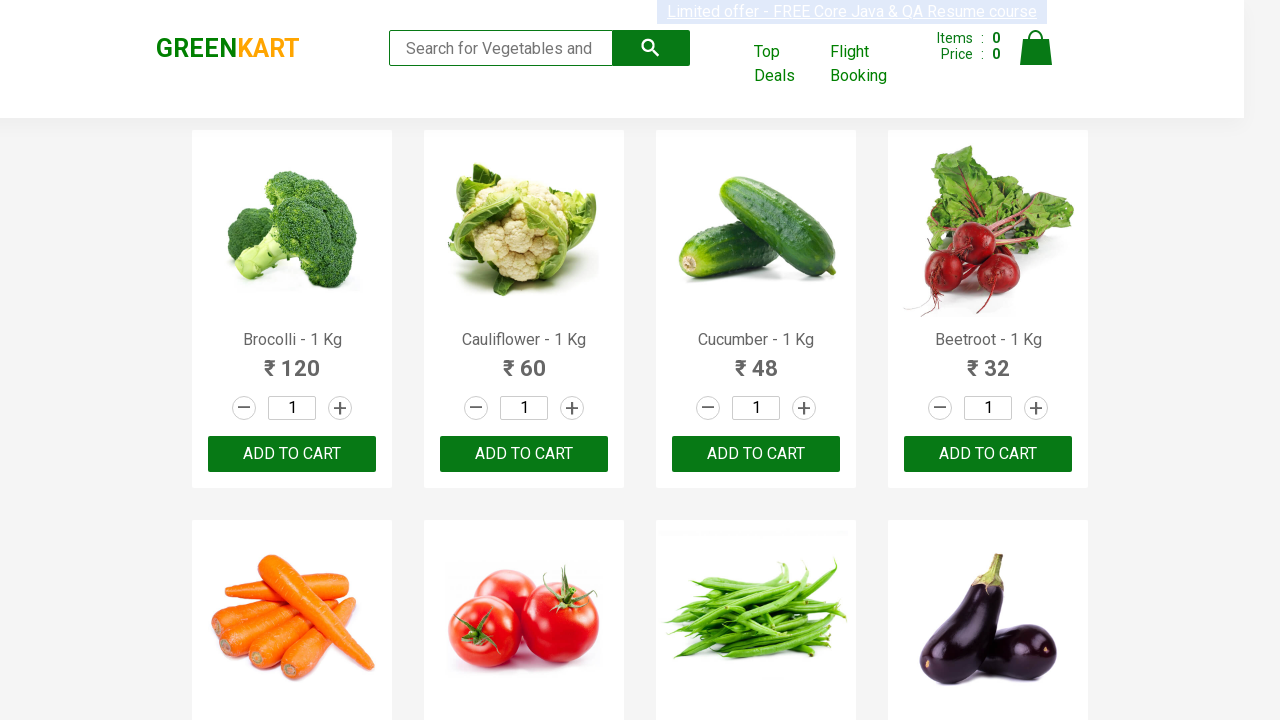

Waited for product names to load
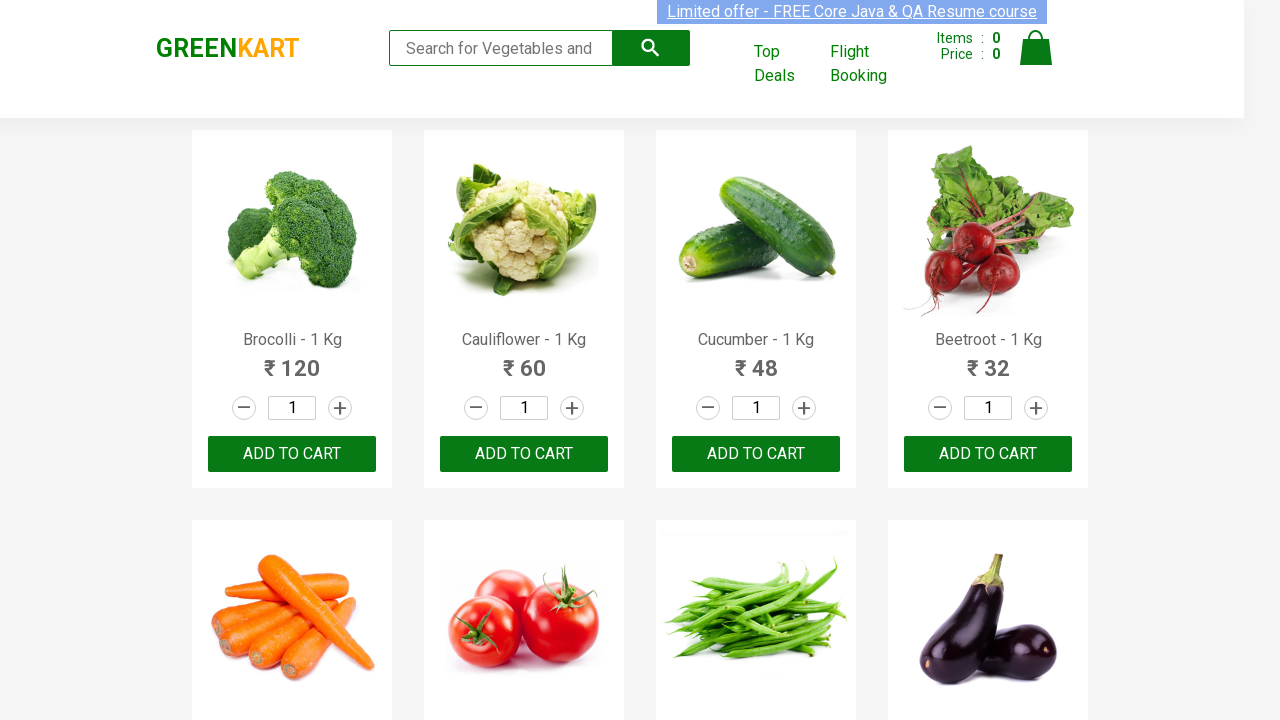

Retrieved all product elements from page
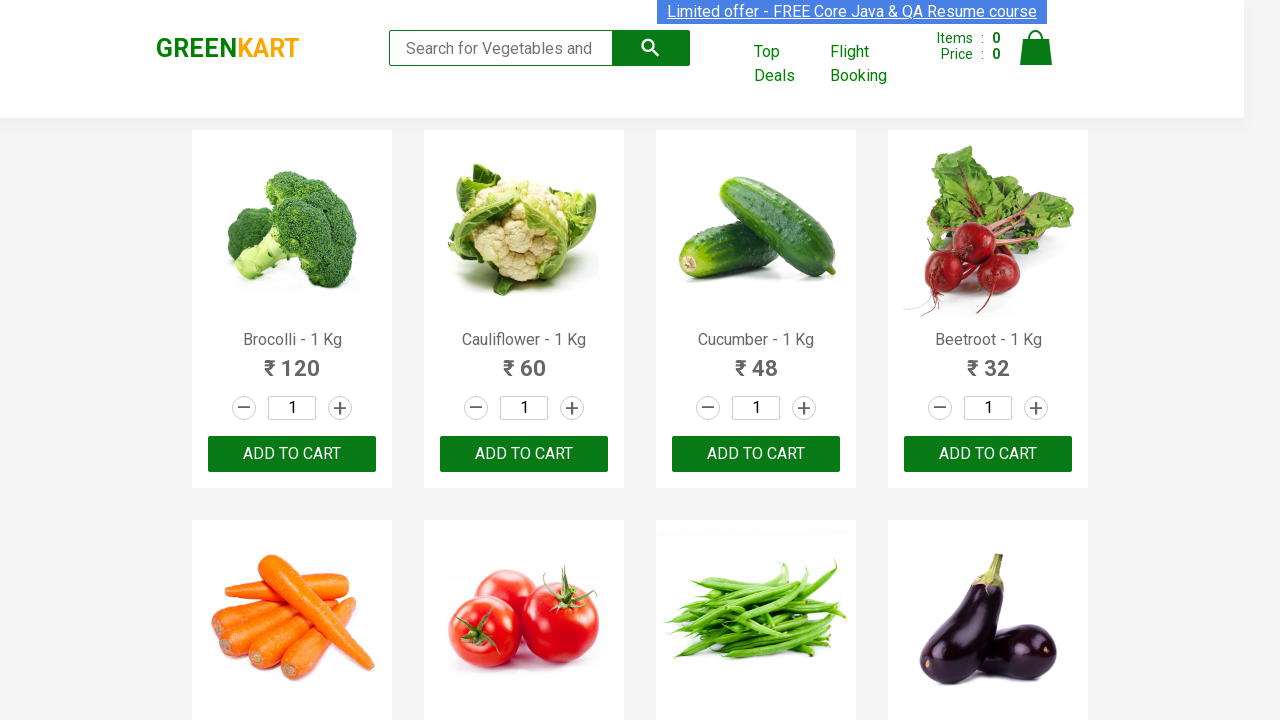

Clicked 'Add to Cart' button for Brocolli at (292, 454) on xpath=//div[@class='product-action']/button >> nth=0
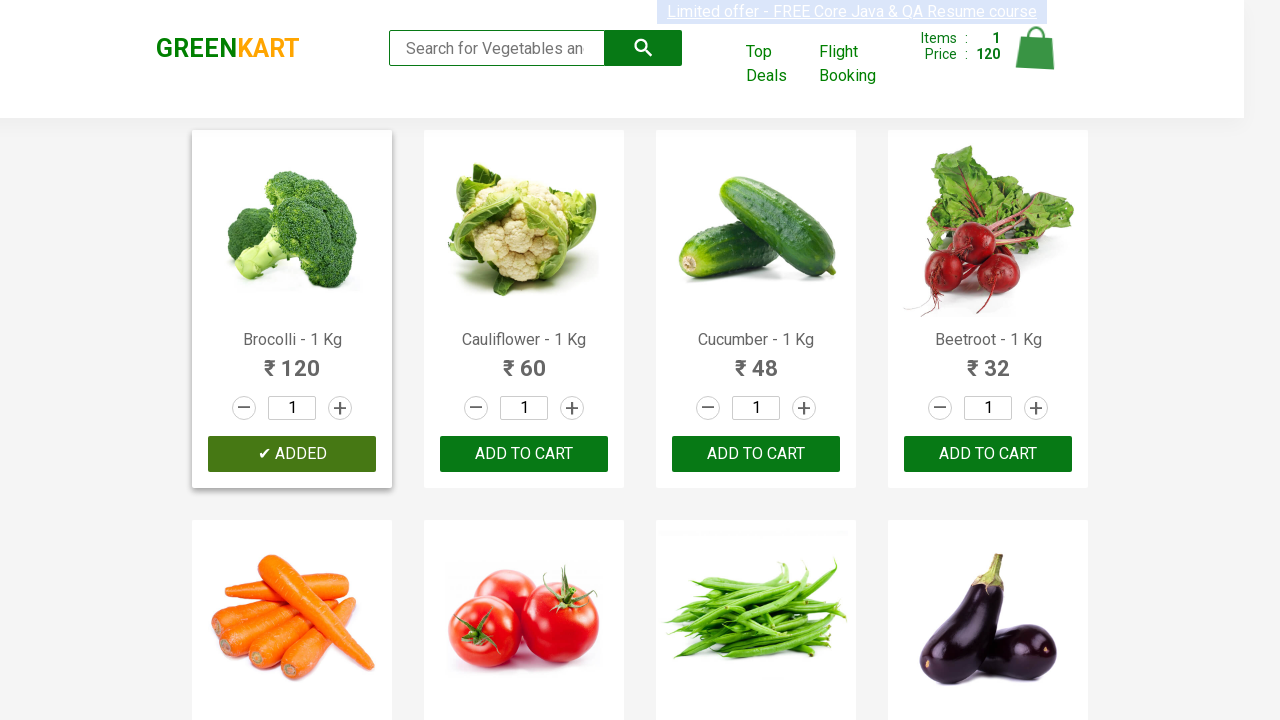

Clicked 'Add to Cart' button for Cucumber at (756, 454) on xpath=//div[@class='product-action']/button >> nth=2
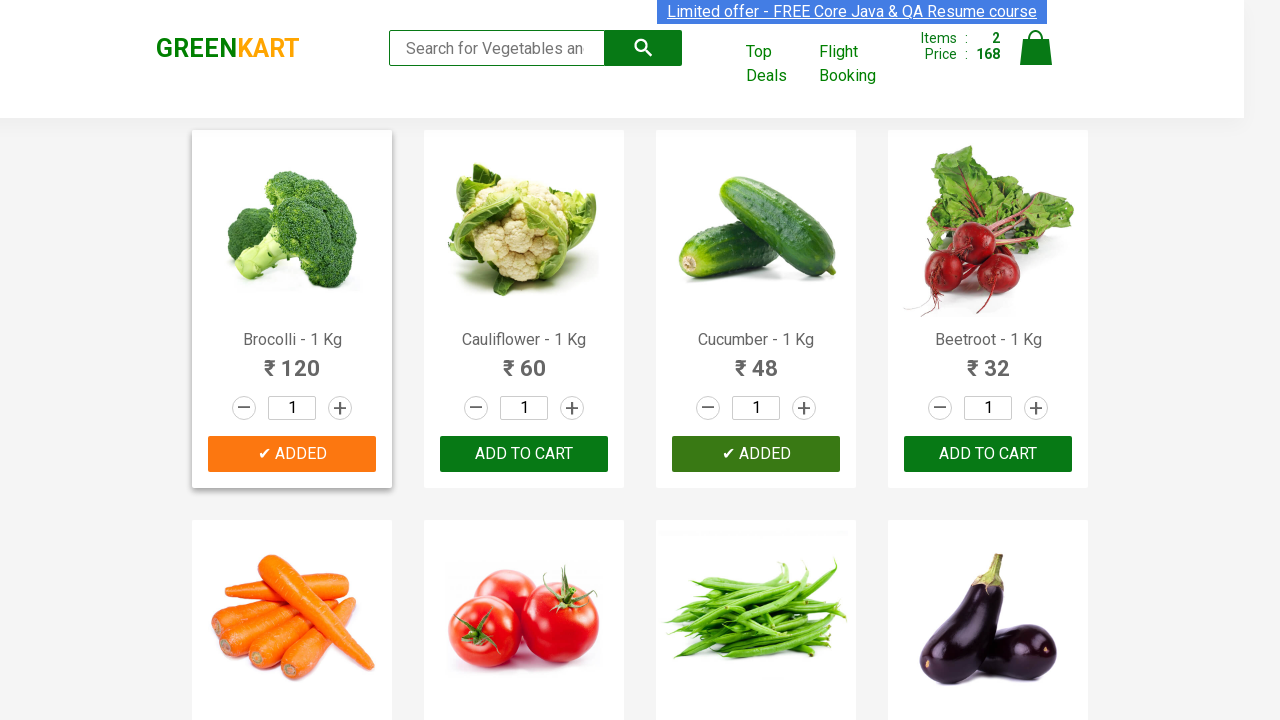

Clicked 'Add to Cart' button for Pumpkin at (988, 360) on xpath=//div[@class='product-action']/button >> nth=11
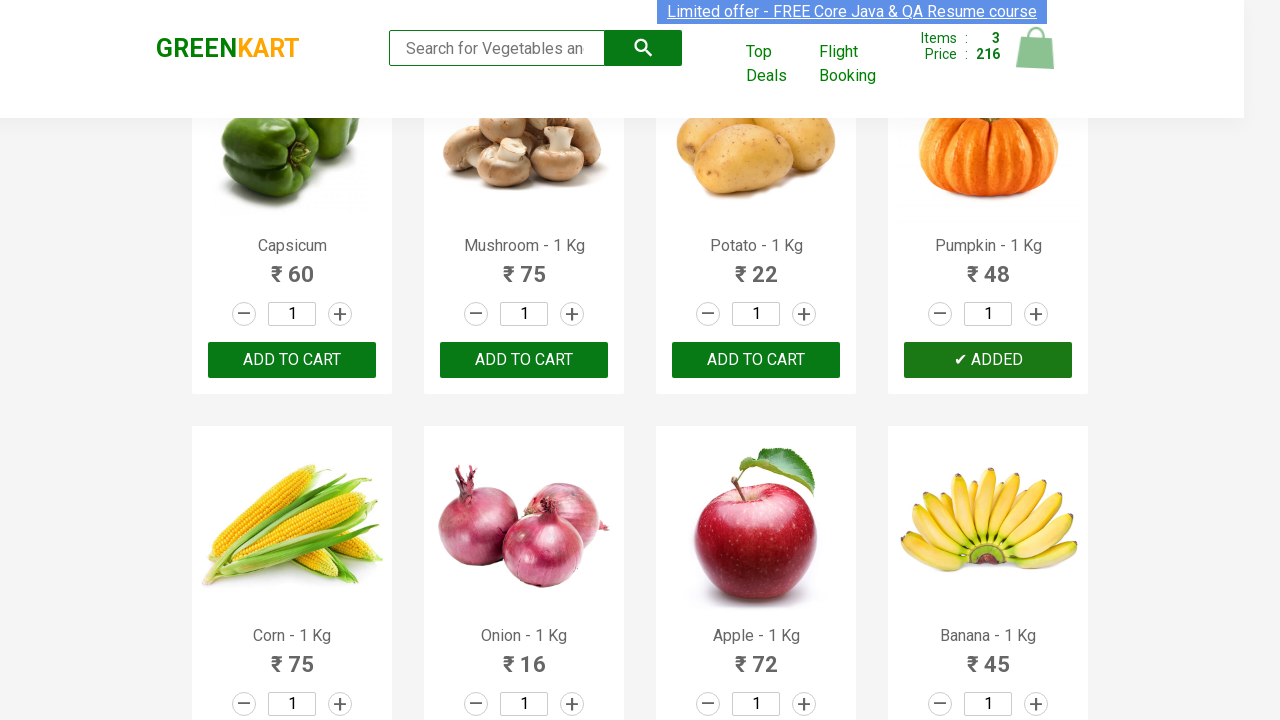

Clicked on cart icon to view cart at (1036, 48) on img[alt='Cart']
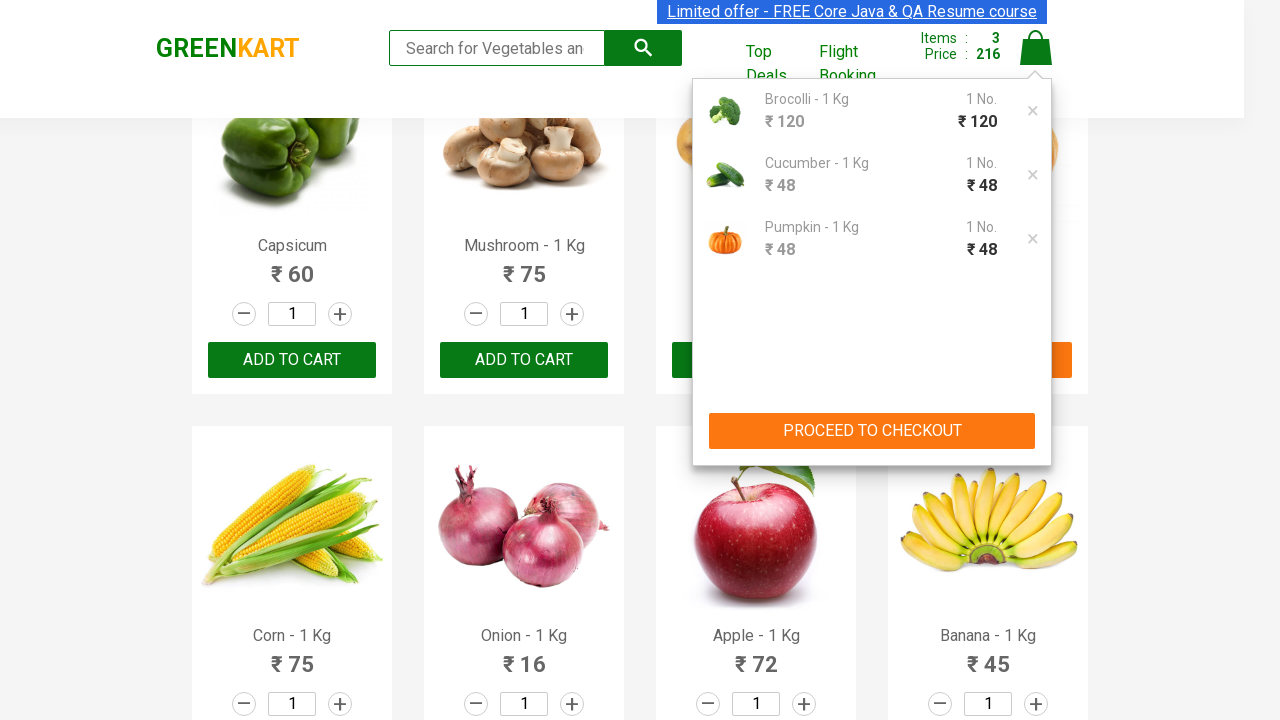

Clicked 'Proceed to Checkout' button at (872, 431) on xpath=//button[contains(text(),'PROCEED TO CHECKOUT')]
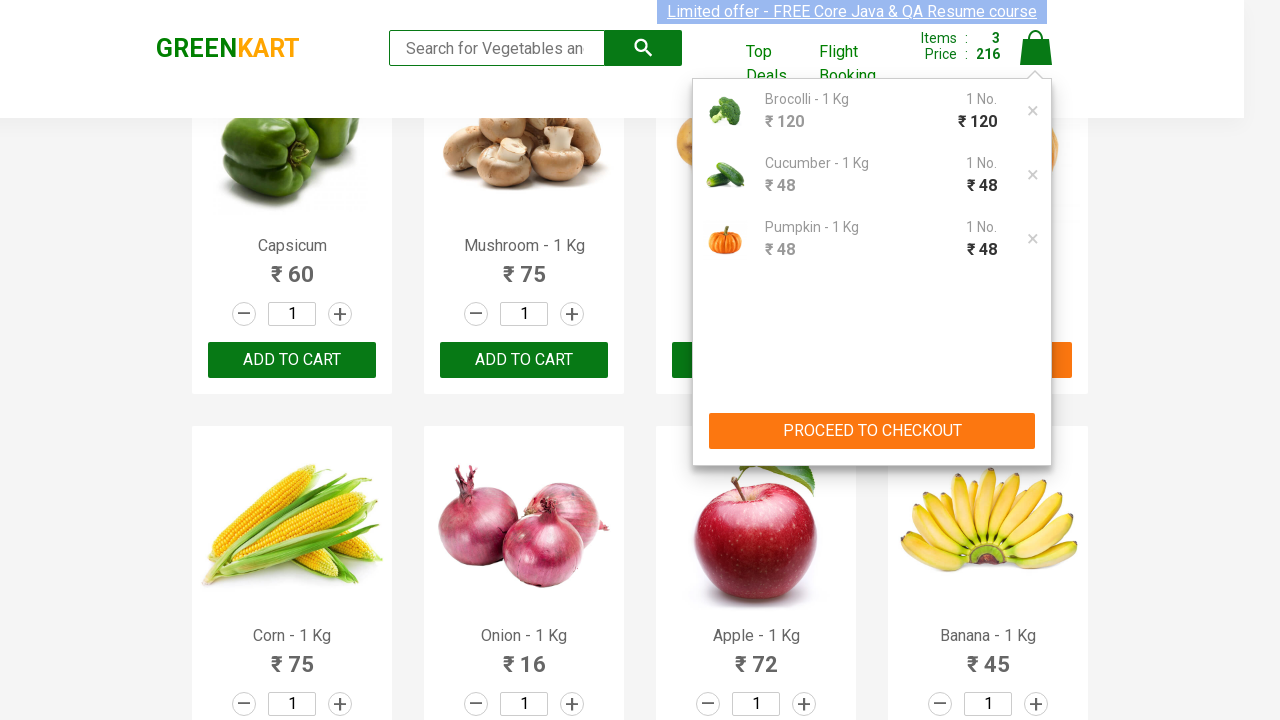

Entered promo code 'rahulshettyacademy' in promo field on input.promoCode
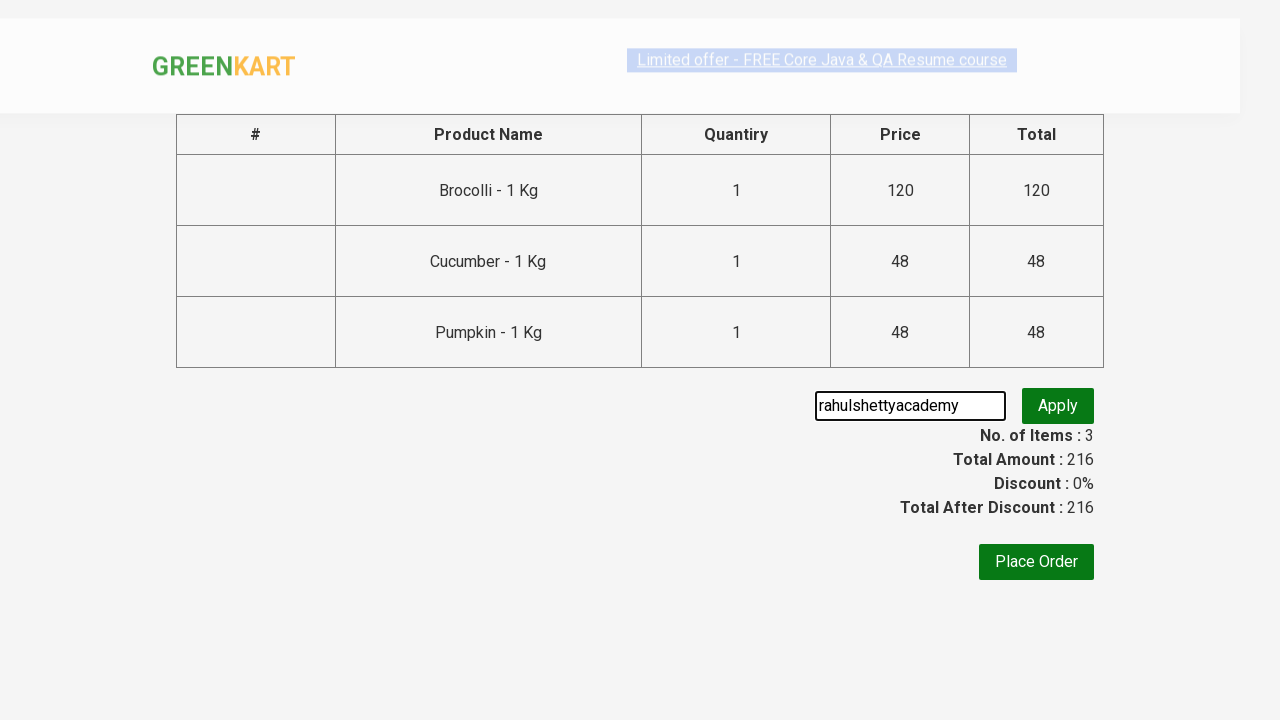

Clicked 'Apply' button to apply promo code at (1058, 406) on button.promoBtn
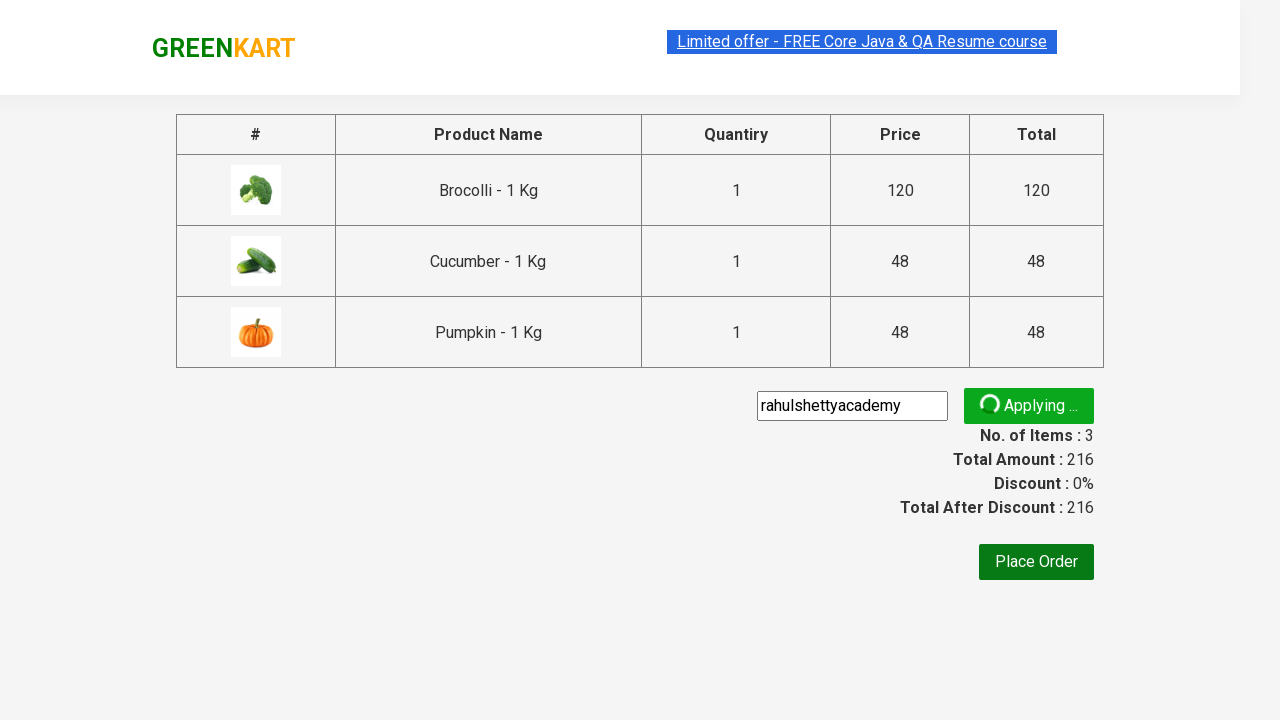

Promo code validation message appeared
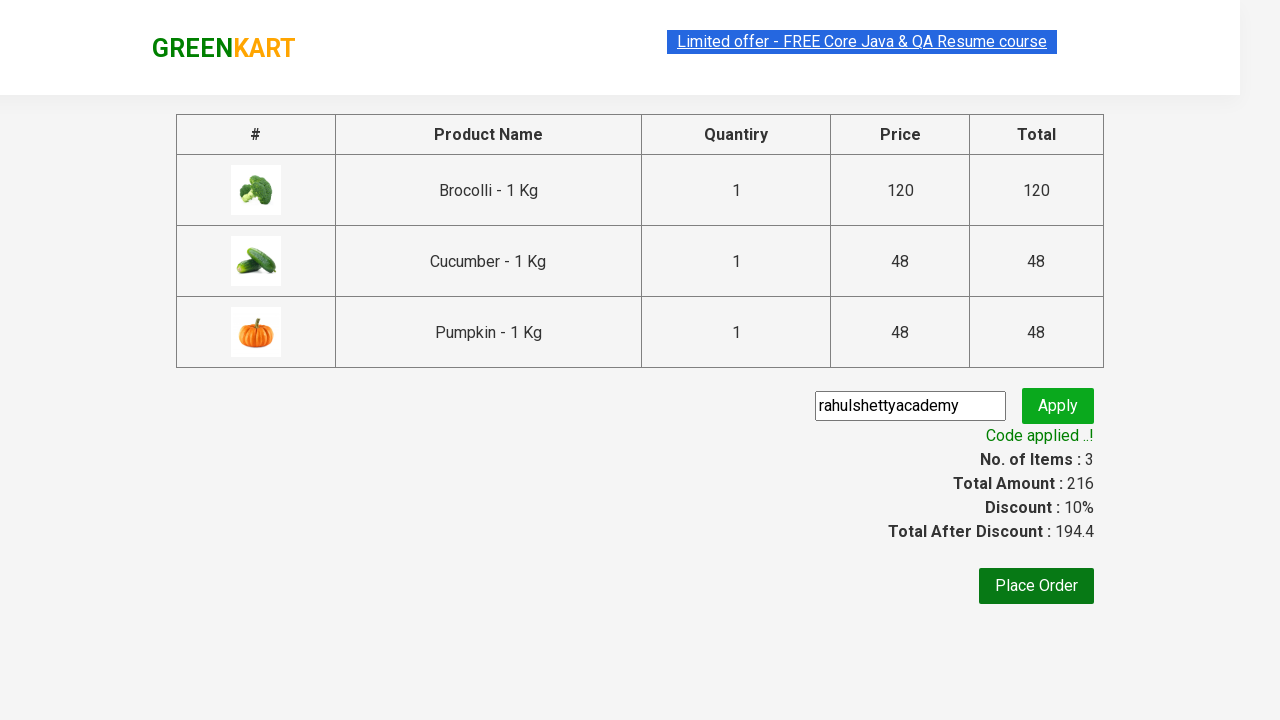

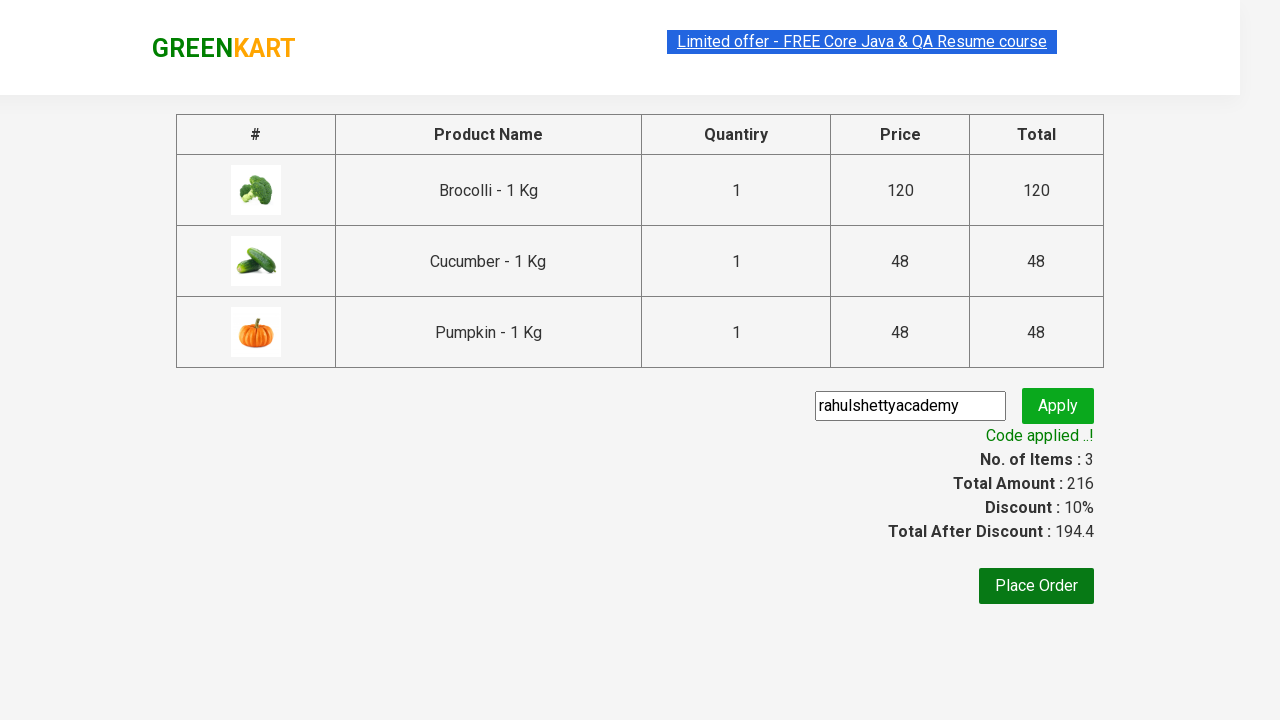